Tests the Bankrate mortgage calculator by entering a home price and down payment percentage to calculate mortgage payments

Starting URL: https://www.bankrate.com/mortgages/mortgage-calculator/

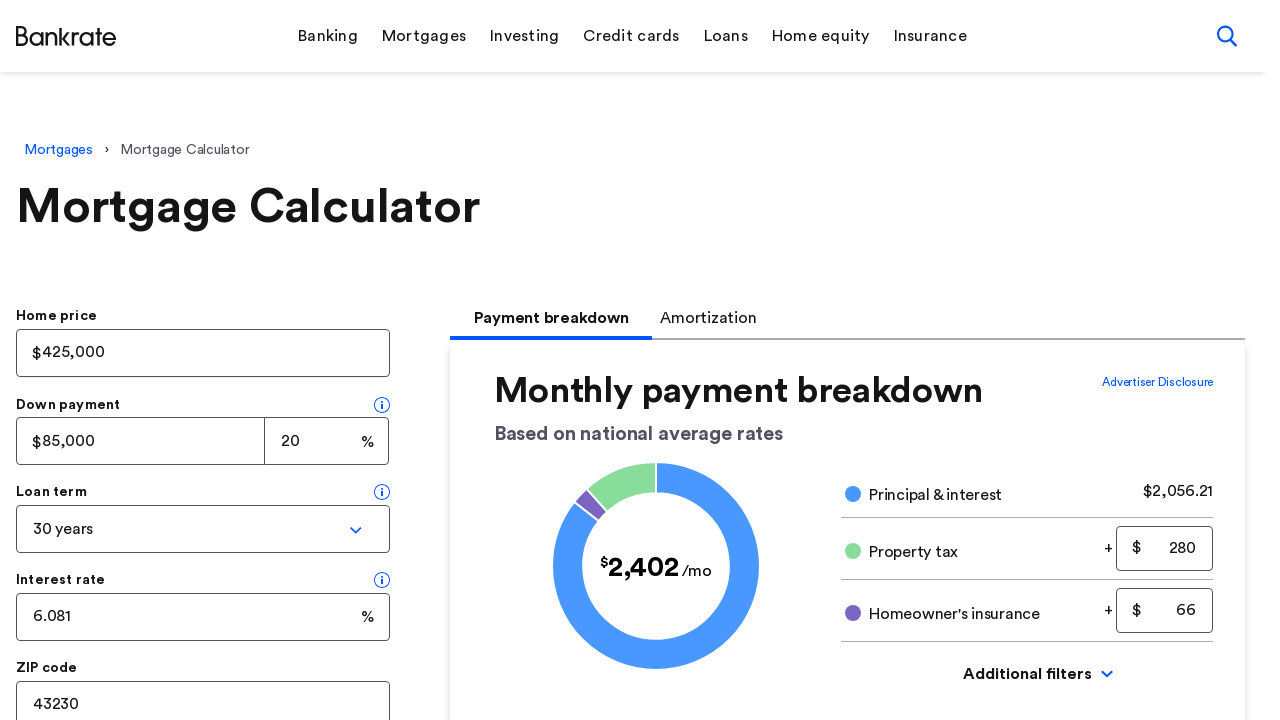

Cleared home price field on #homePrice
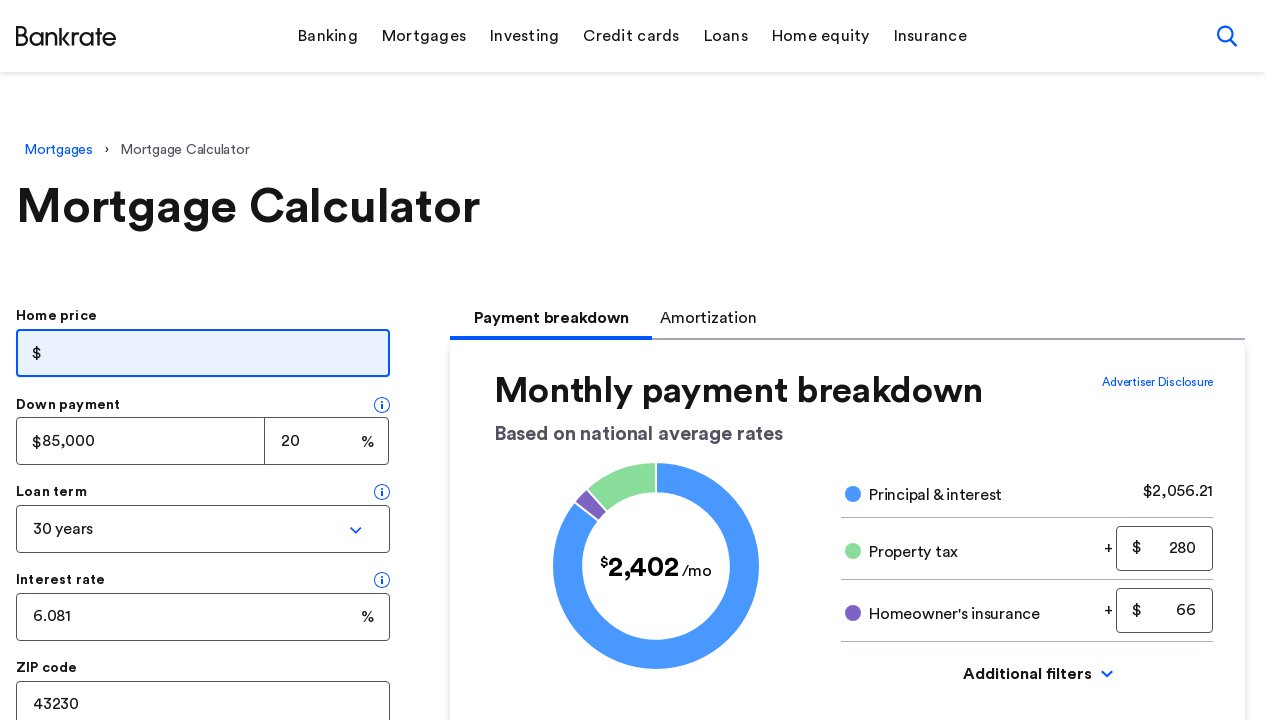

Entered home price of $800,000 on #homePrice
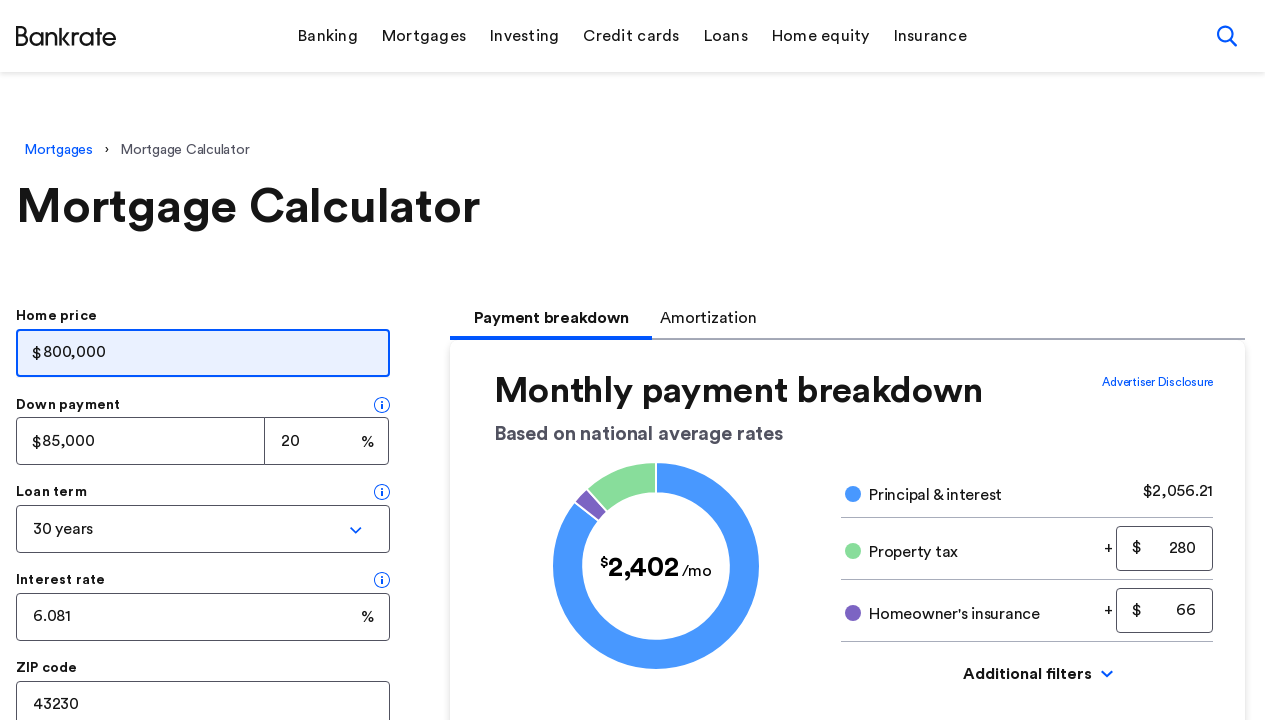

Cleared down payment percentage field on div.col-span-4 > div > div > input
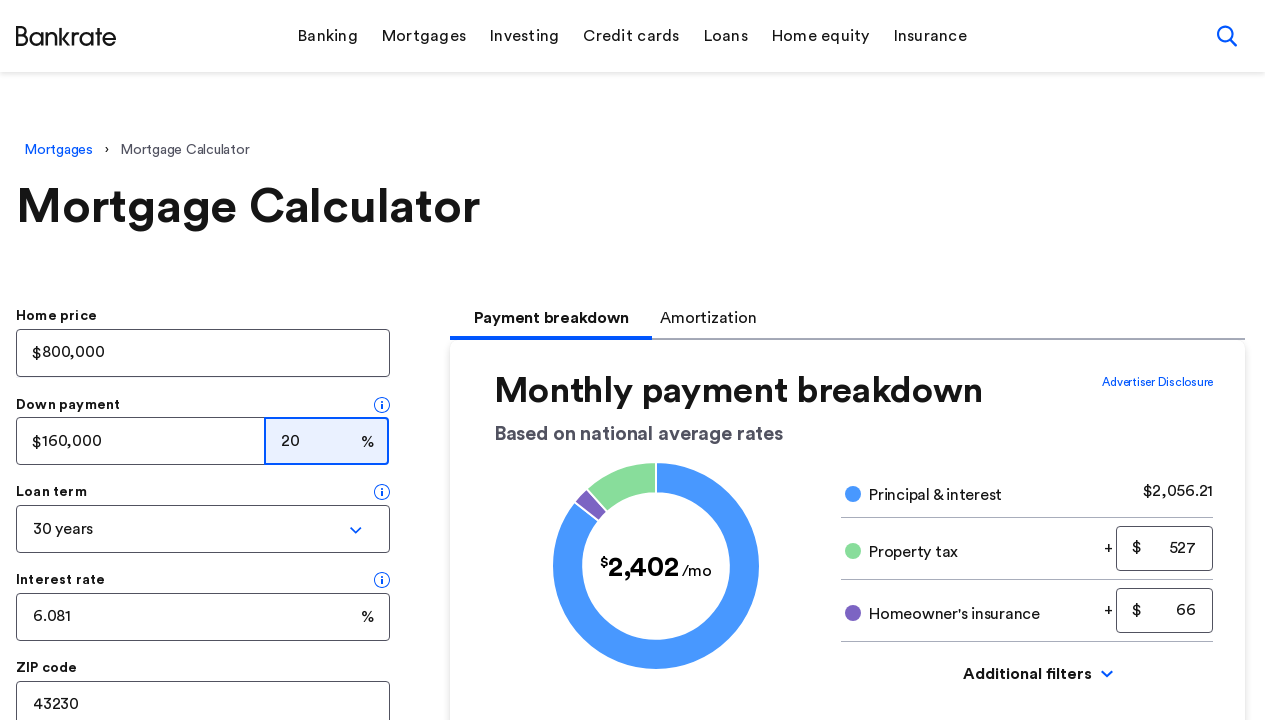

Entered down payment percentage of 5% on div.col-span-4 > div > div > input
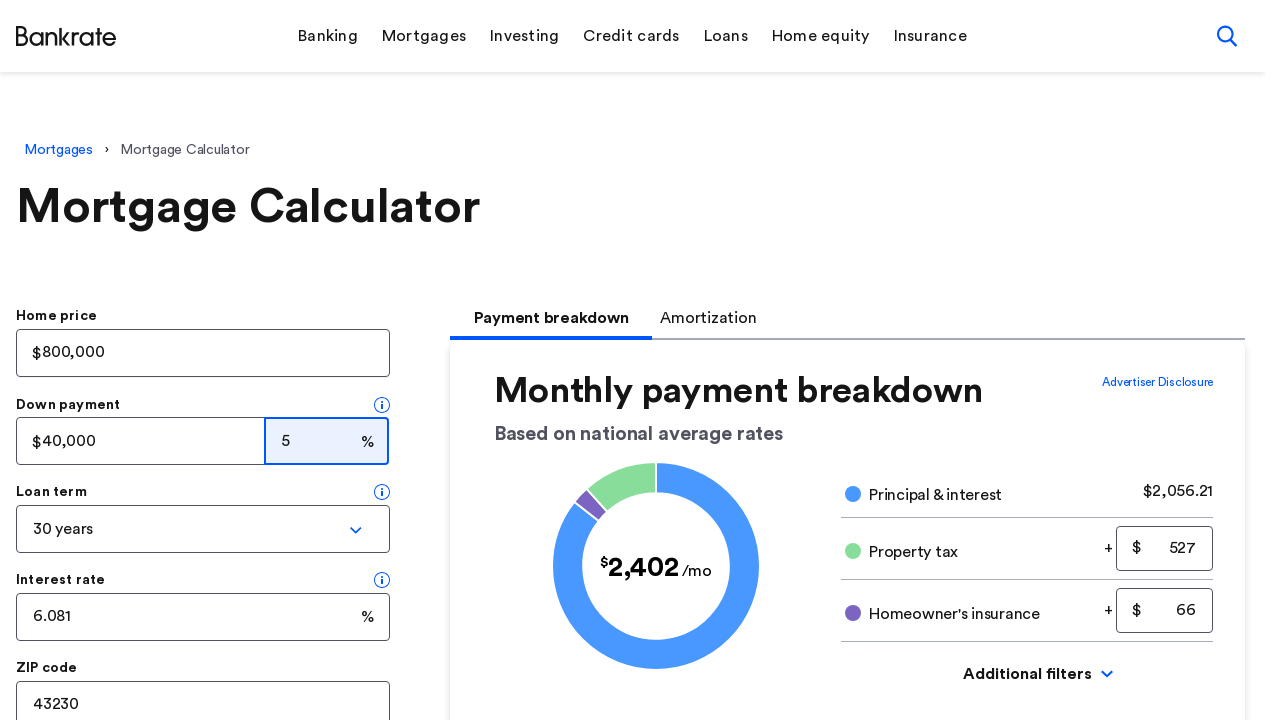

Waited for mortgage calculator to update results
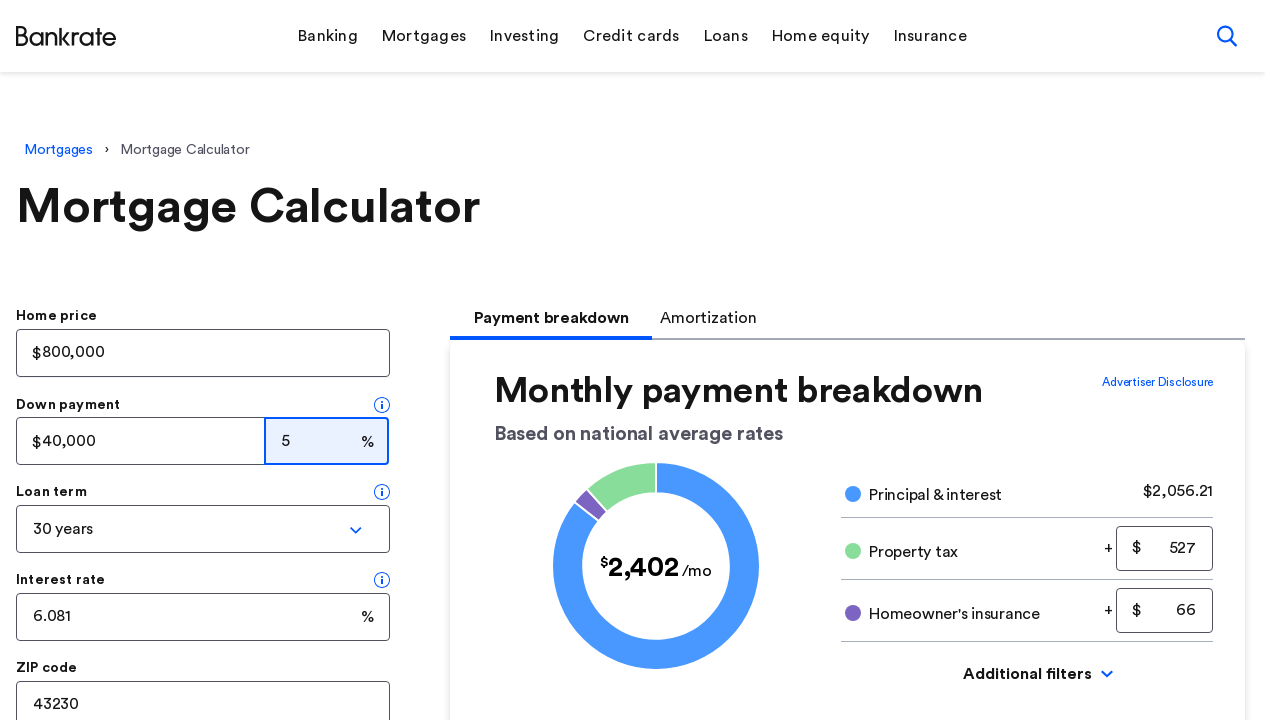

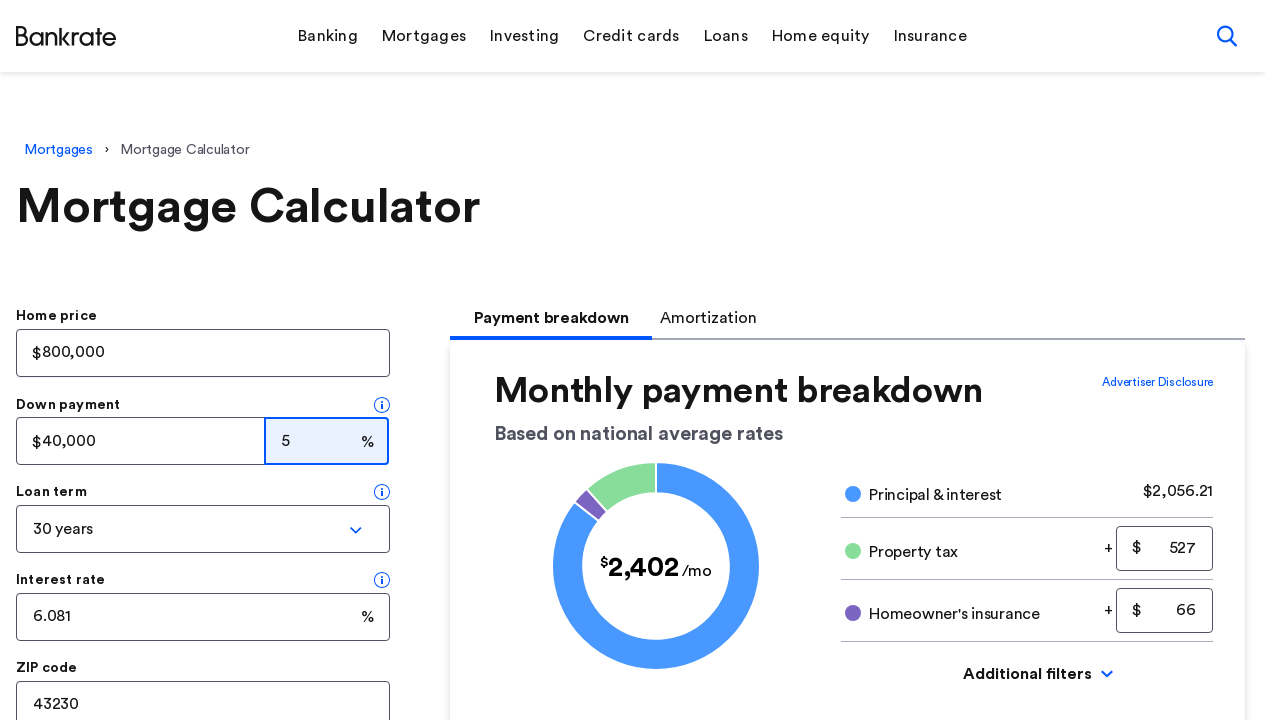